Tests JavaScript scrolling functionality by scrolling down to a "CYDEO" link at the bottom of a large page, then scrolling back up to the "Home" link at the top.

Starting URL: https://practice.cydeo.com/large

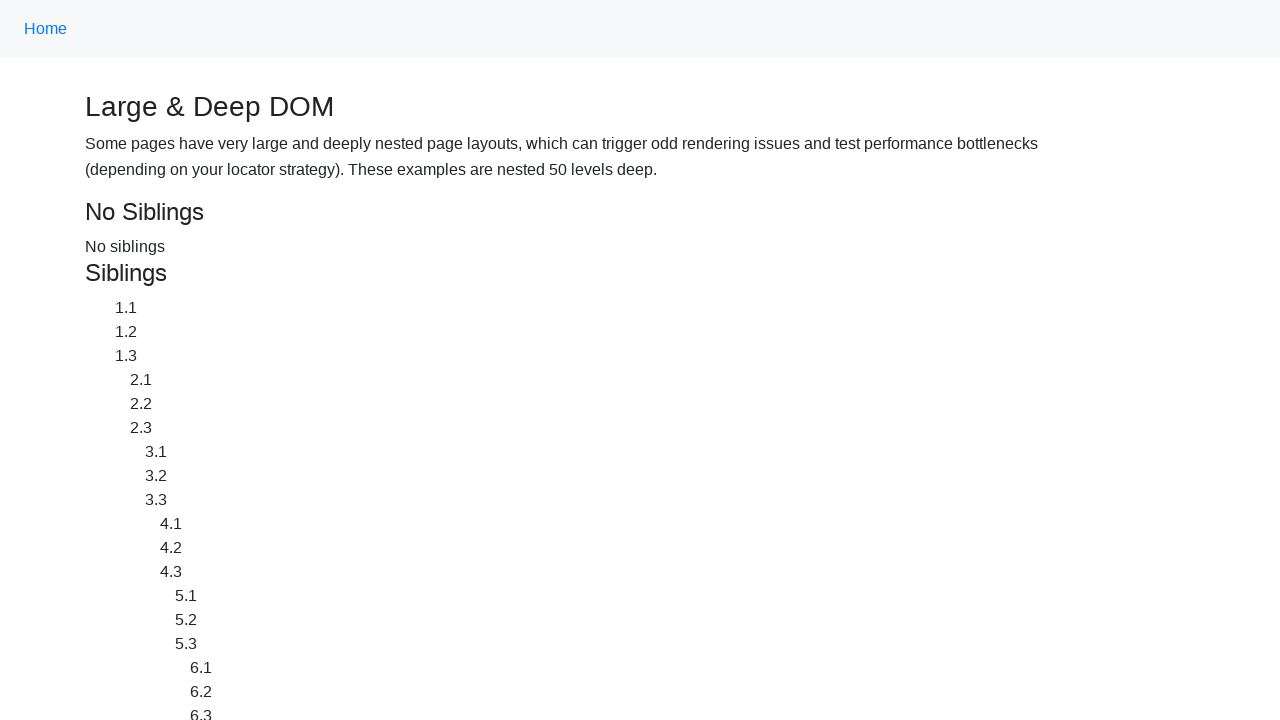

Navigated to large page at https://practice.cydeo.com/large
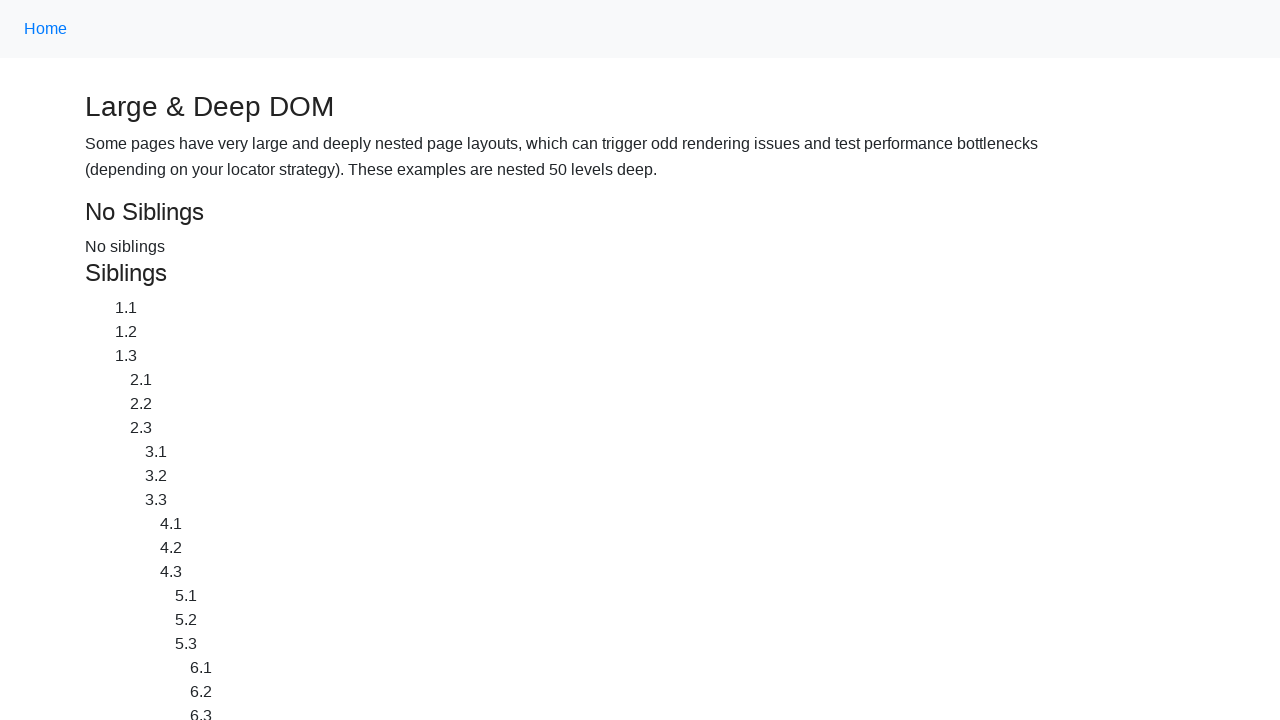

Located CYDEO link at the bottom of the page
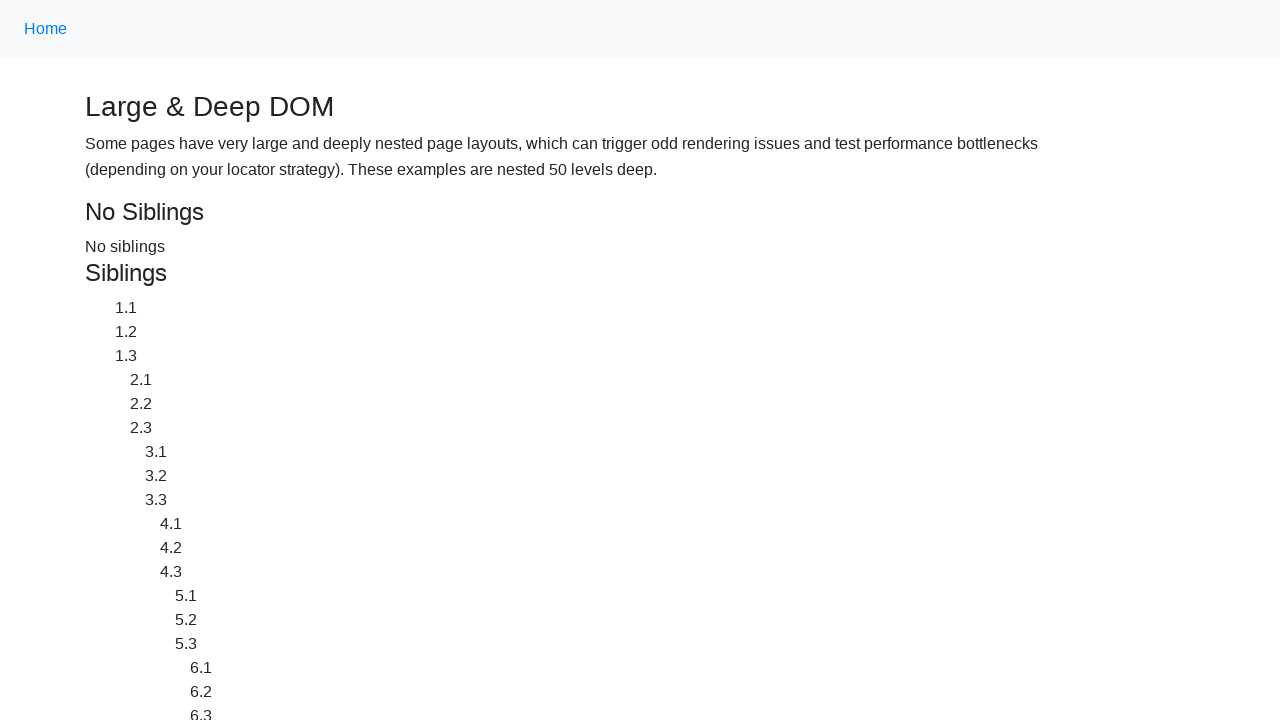

Located Home link at the top of the page
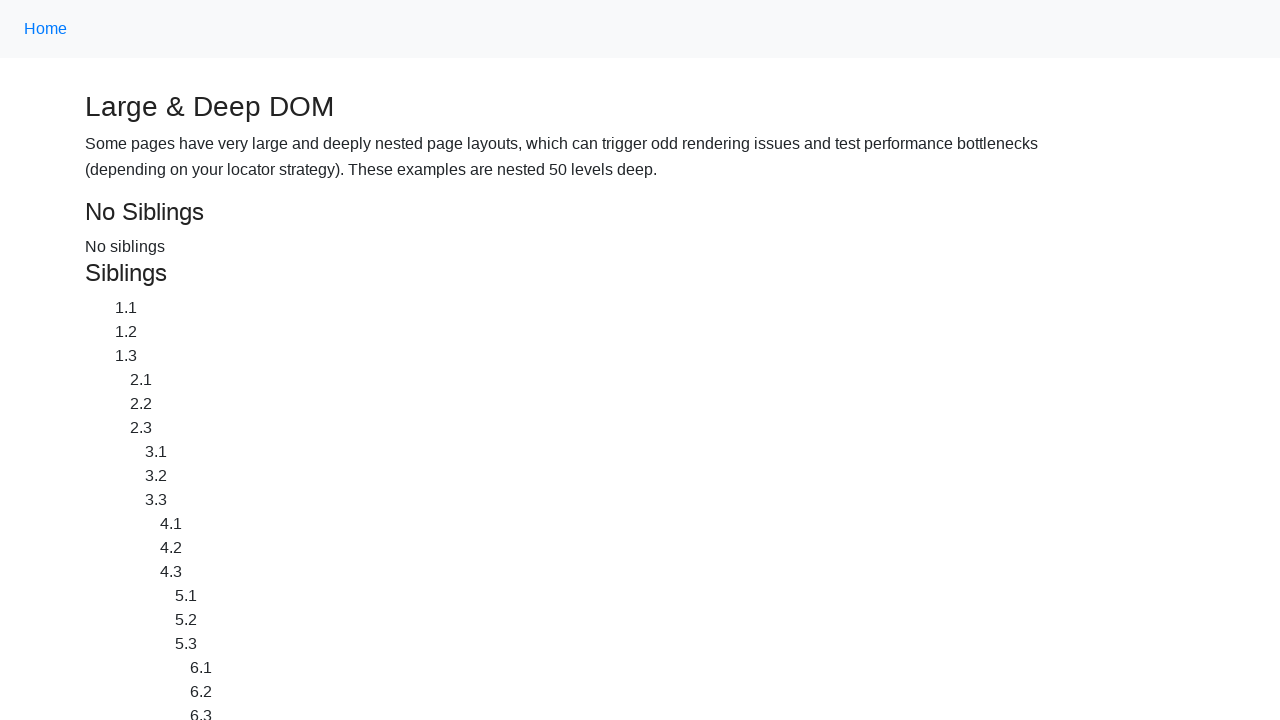

Scrolled down to CYDEO link at the bottom of the page
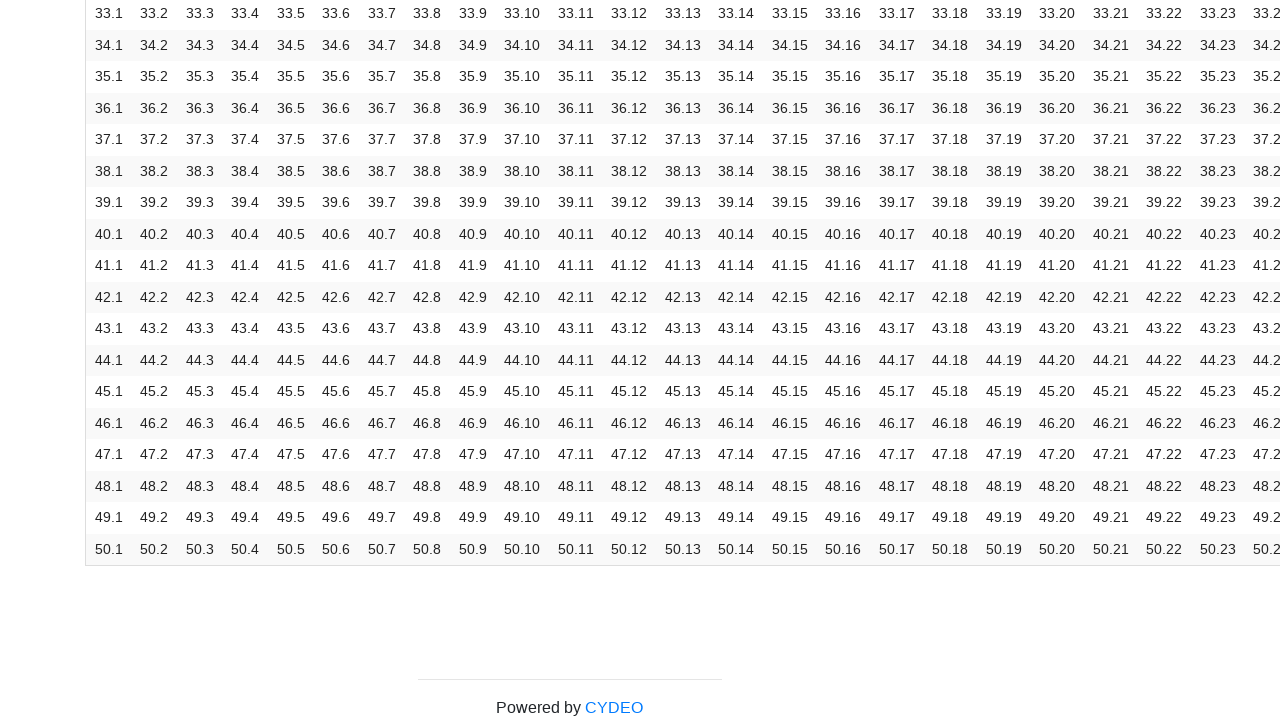

Waited 2 seconds to allow page to settle after scrolling down
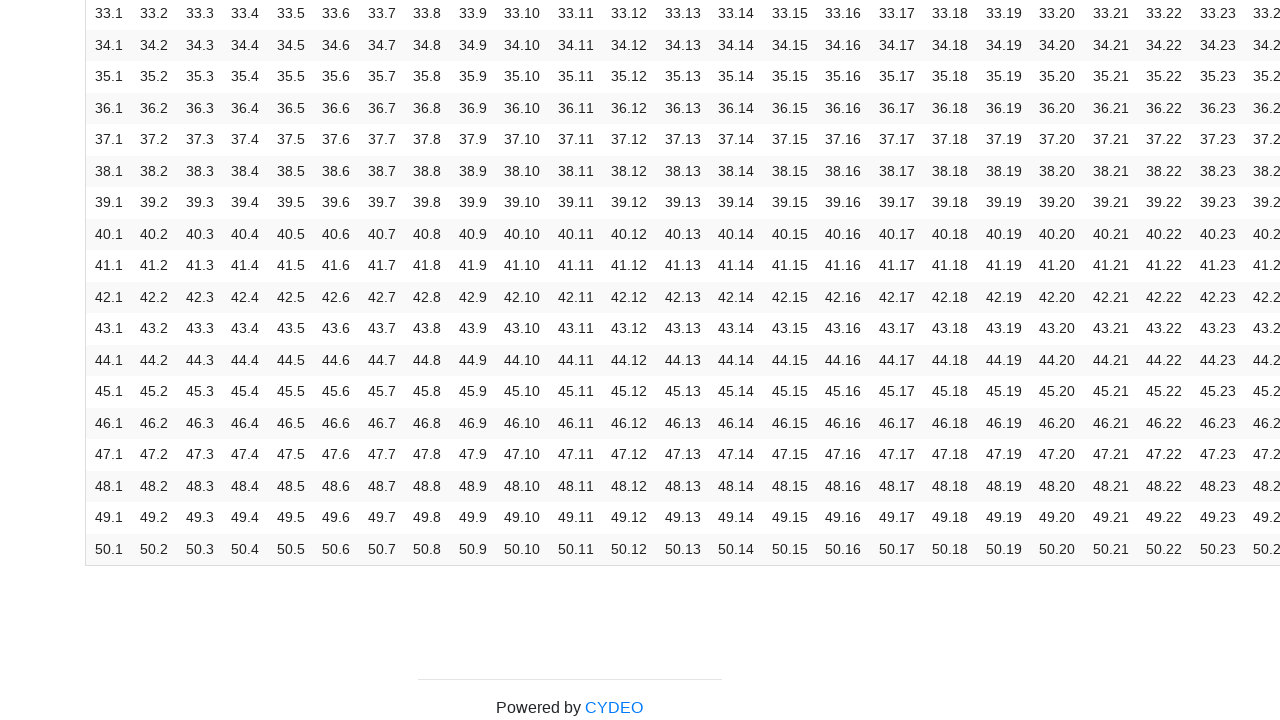

Scrolled back up to Home link at the top of the page
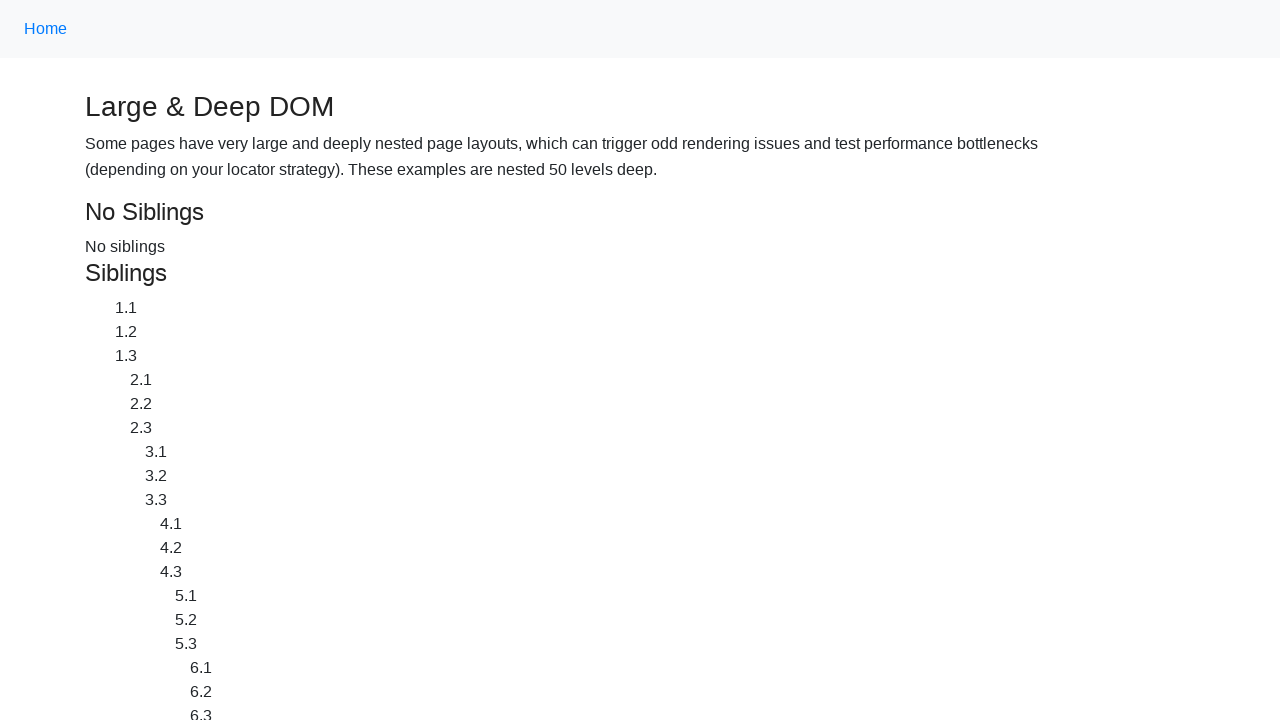

Waited 2 seconds to allow page to settle after scrolling up
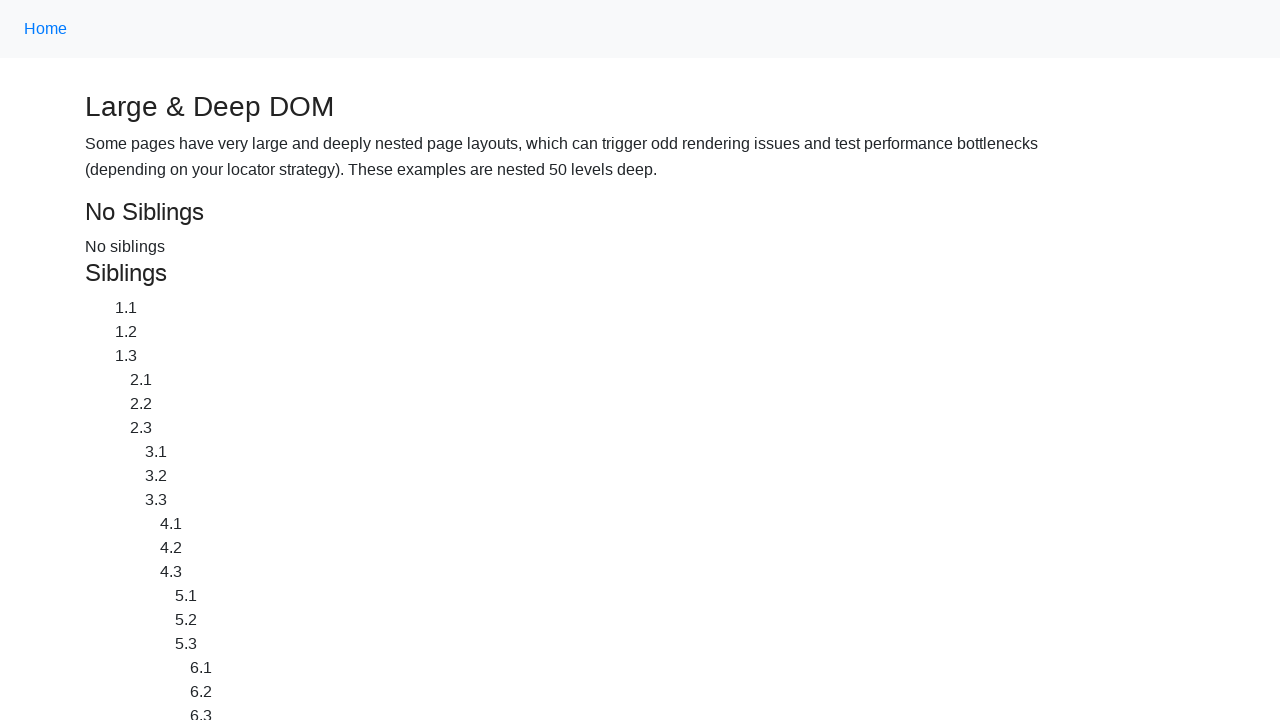

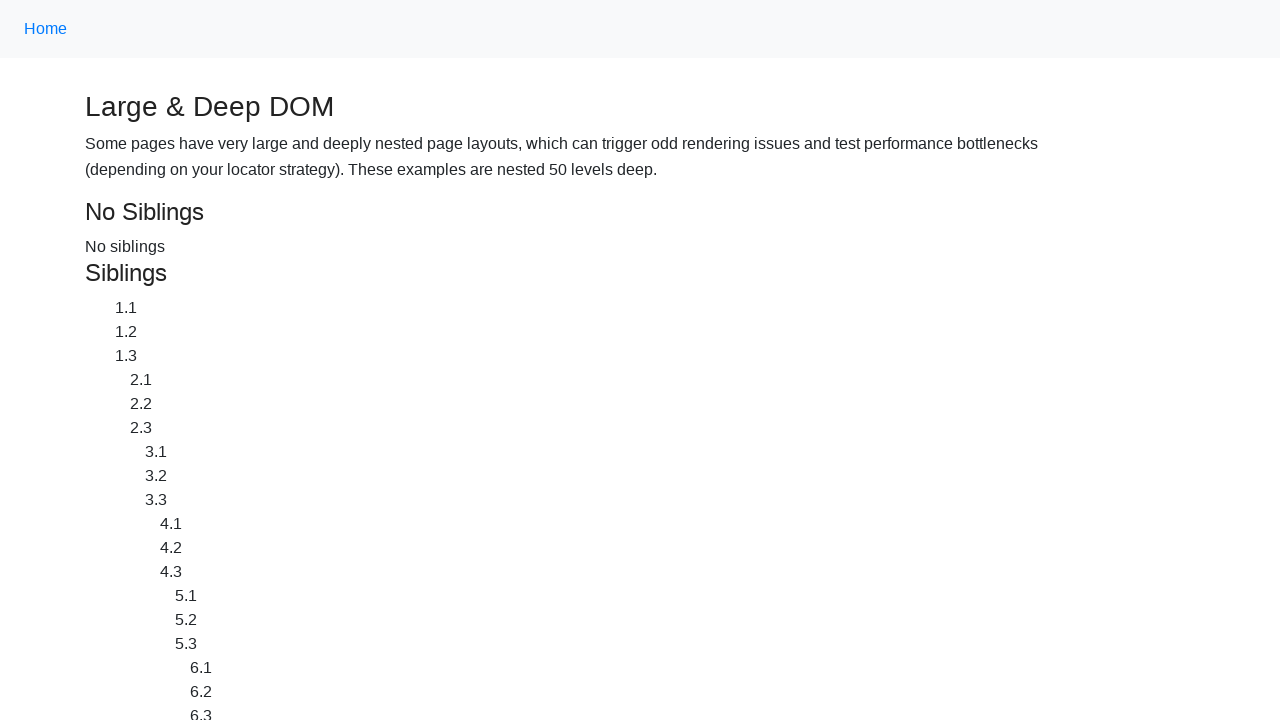